Tests e-commerce functionality by filtering products by Apple brand, adding an iPhone product to cart, and verifying the cart displays the correct item.

Starting URL: https://bstackdemo.com/

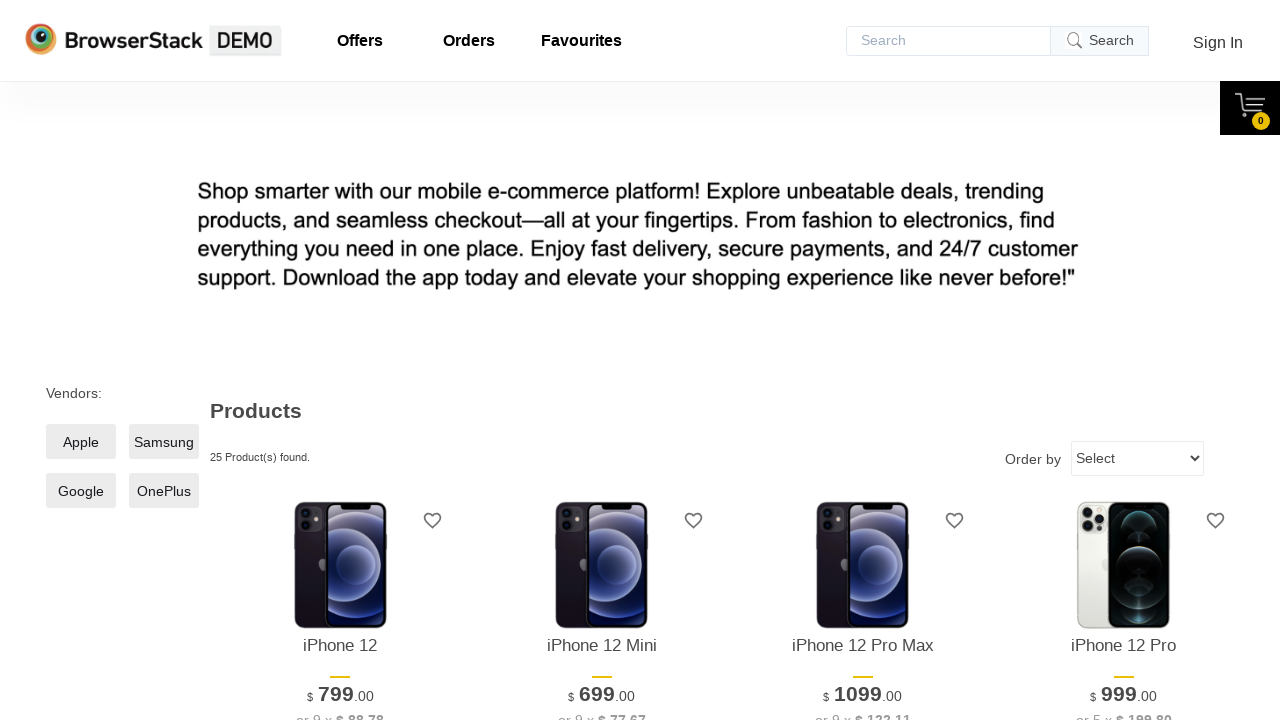

Page loaded with StackDemo title
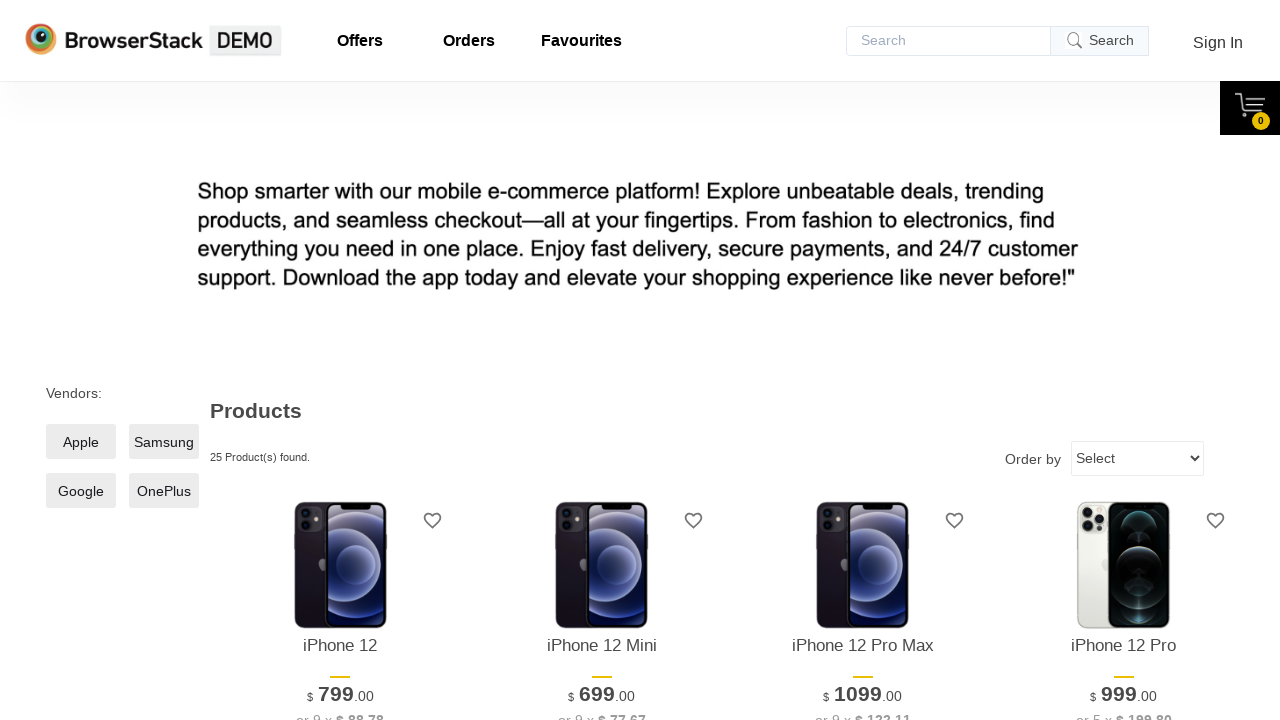

Clicked Apple brand filter checkbox at (81, 442) on xpath=//*[@id="__next"]/div/div/main/div[1]/div[1]/label/span
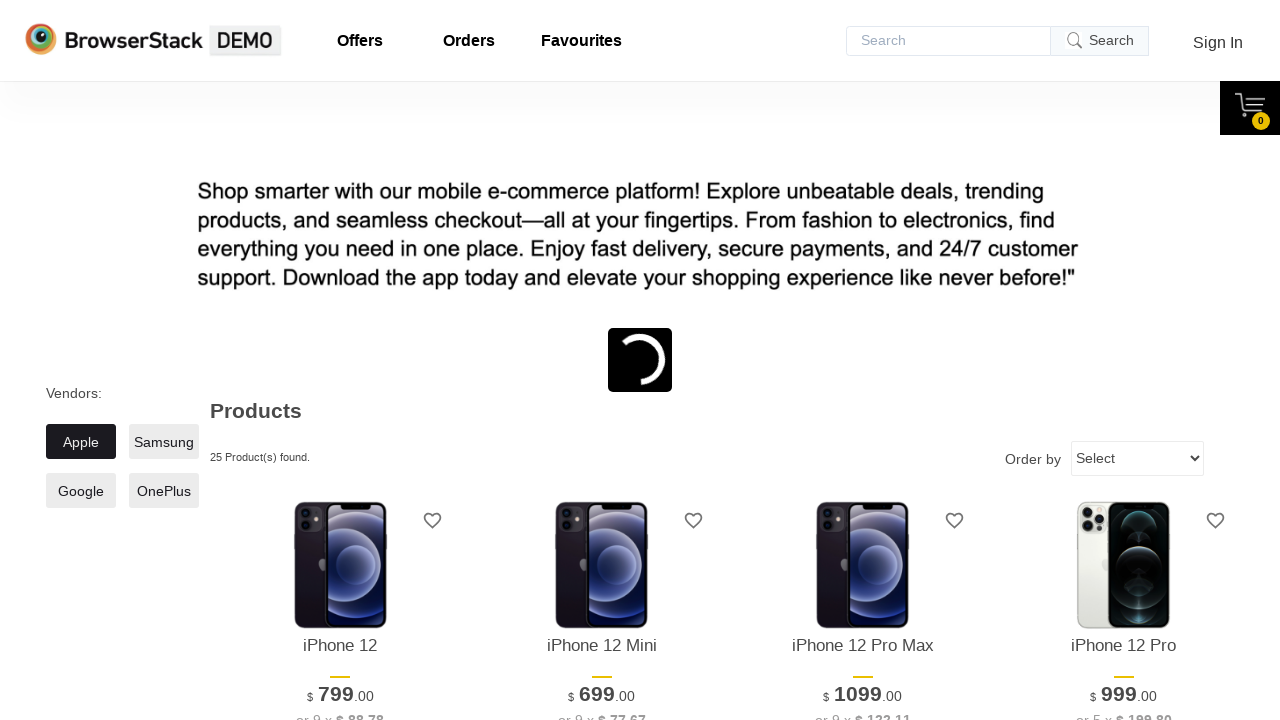

First product loaded after filtering by Apple
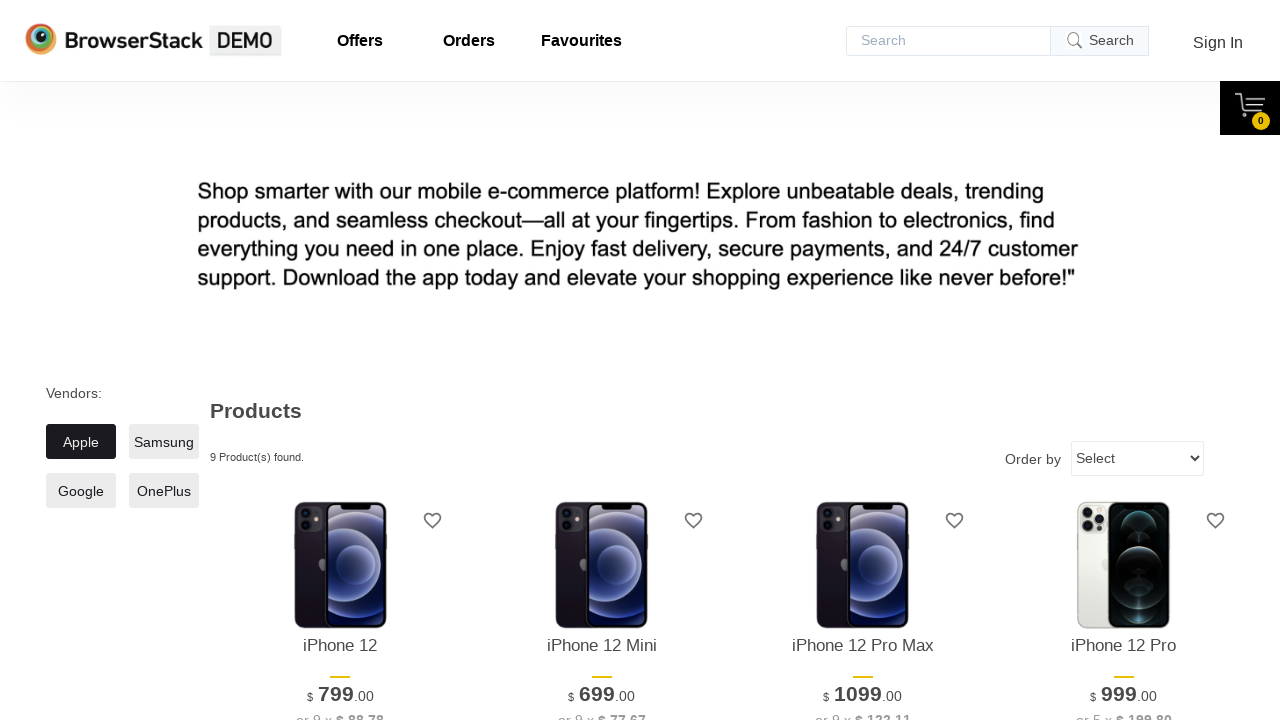

Retrieved product name from page: iPhone 12
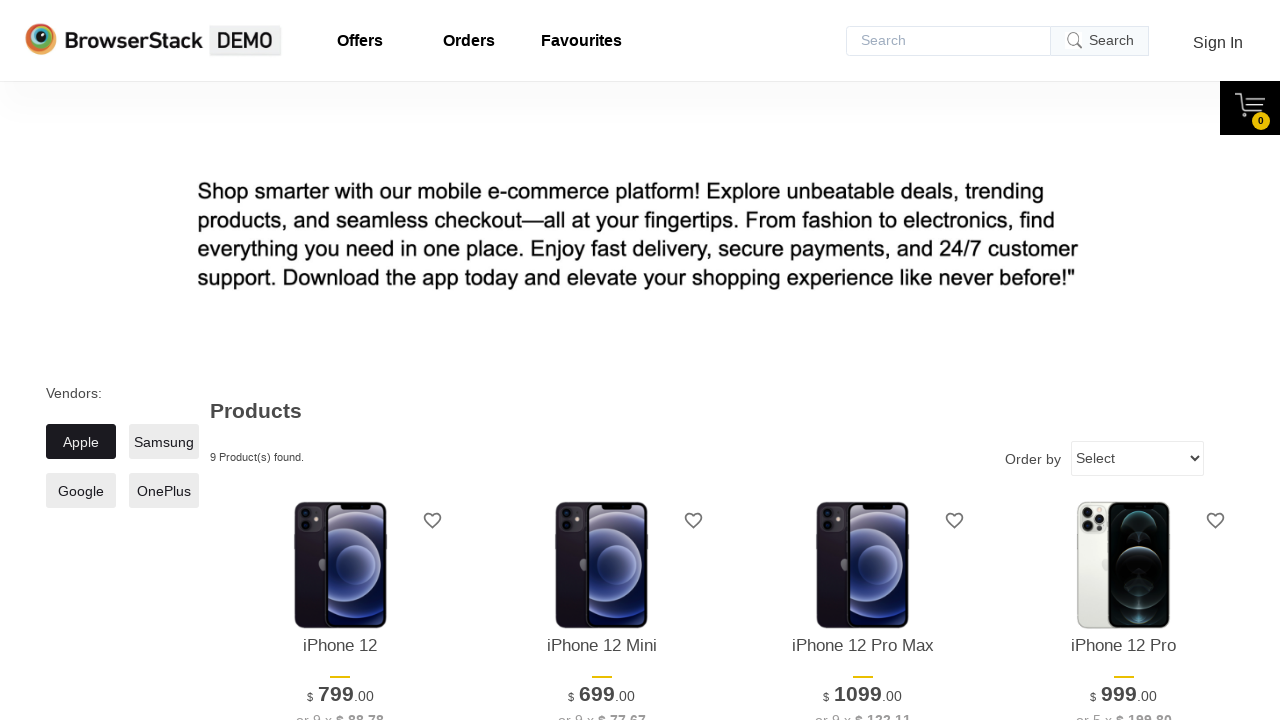

Clicked 'Add to cart' button for iPhone product at (340, 361) on xpath=//*[@id="1"]/div[4]
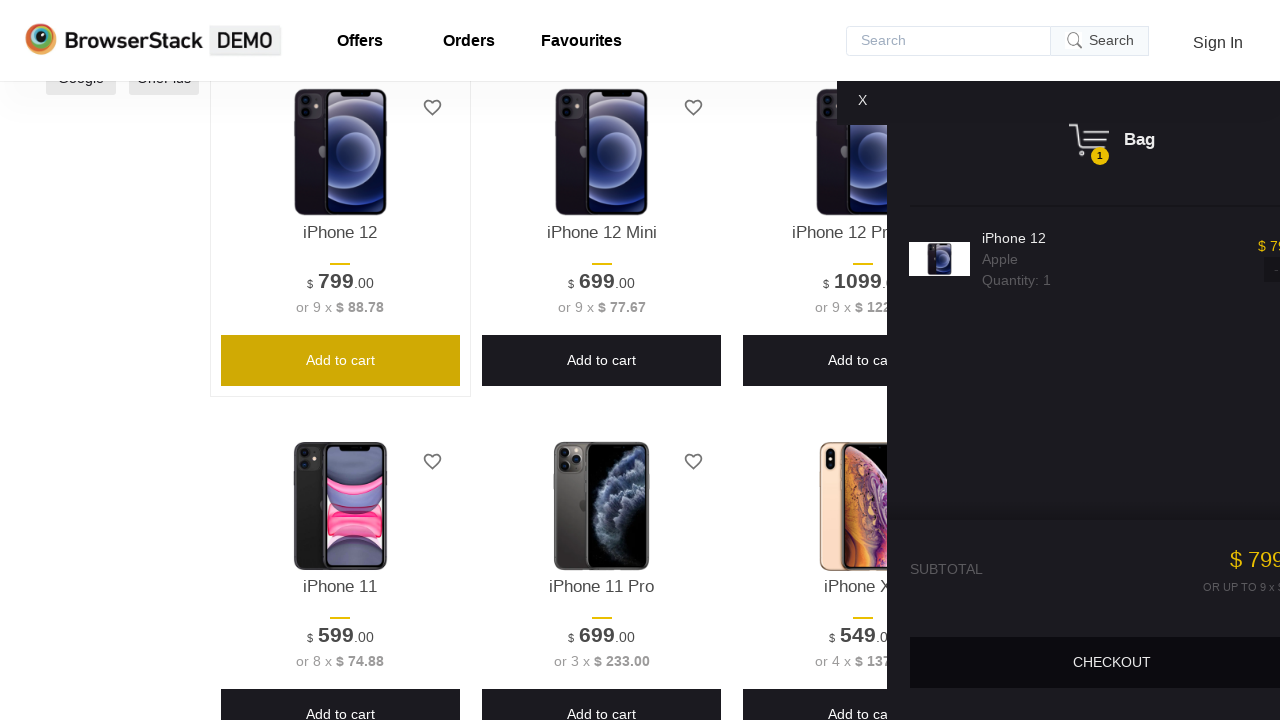

Cart pane became visible
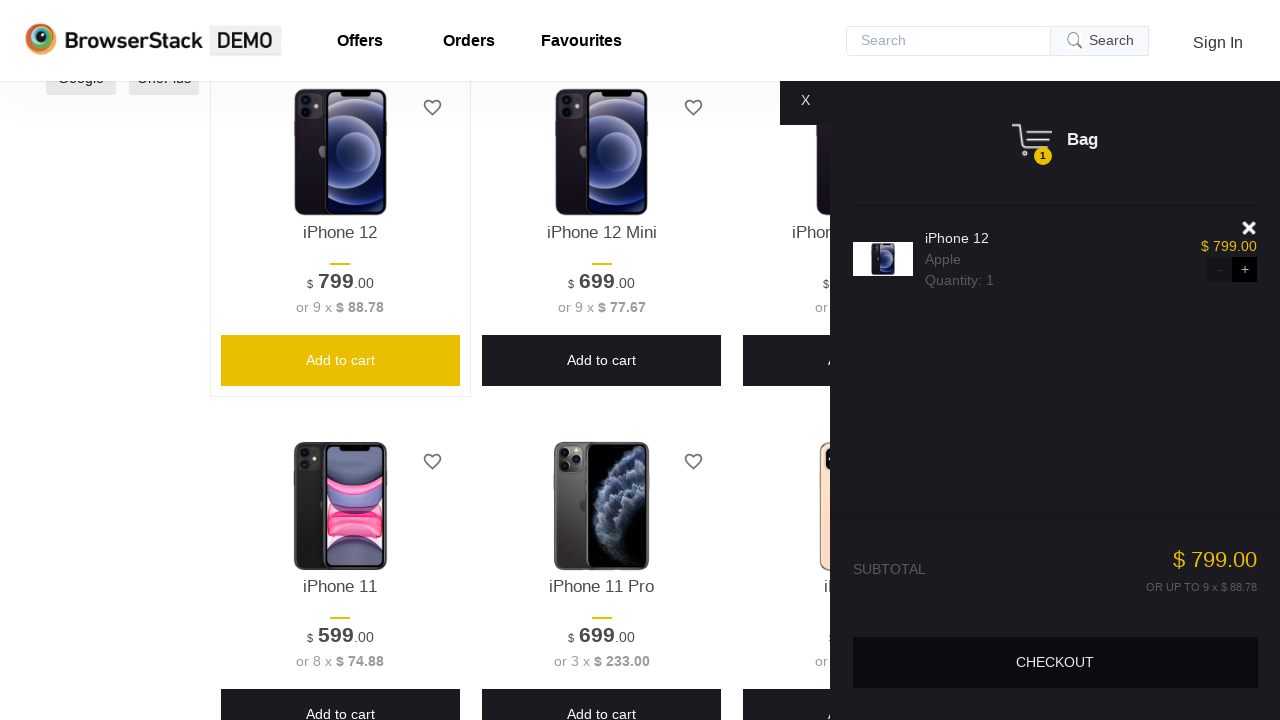

Retrieved product name from cart: iPhone 12
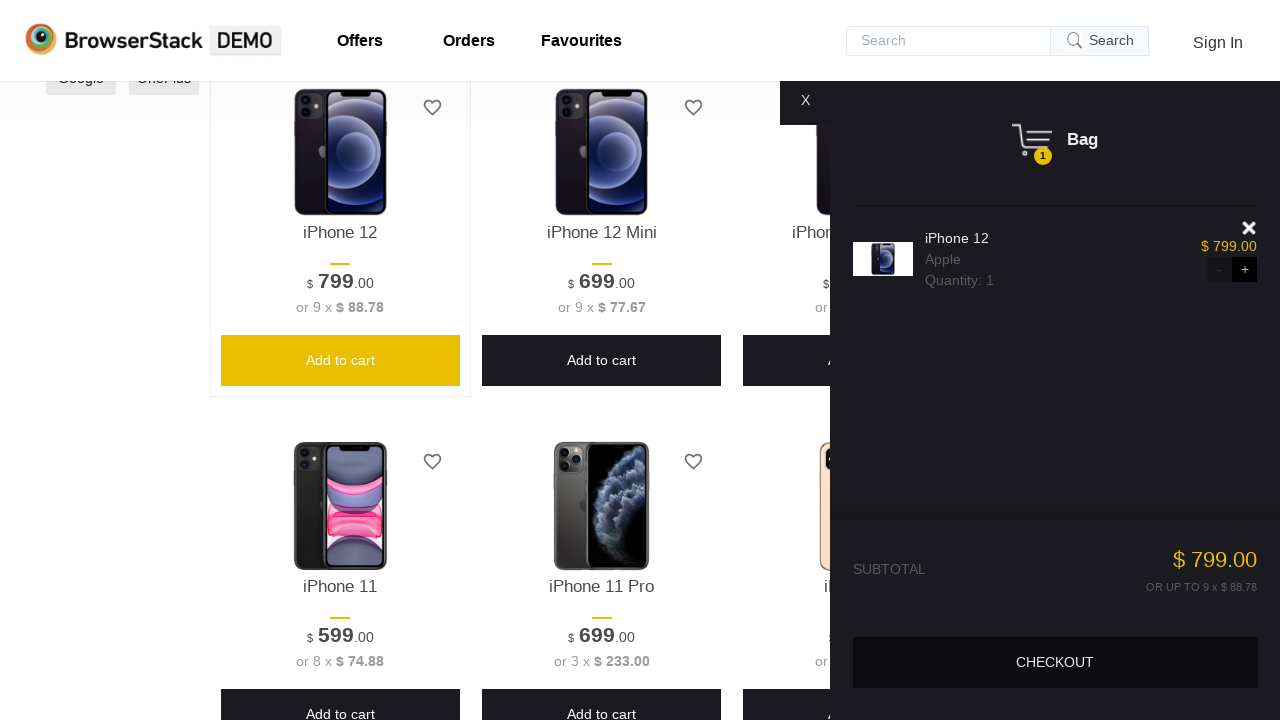

Verified cart item matches product: iPhone 12 == iPhone 12
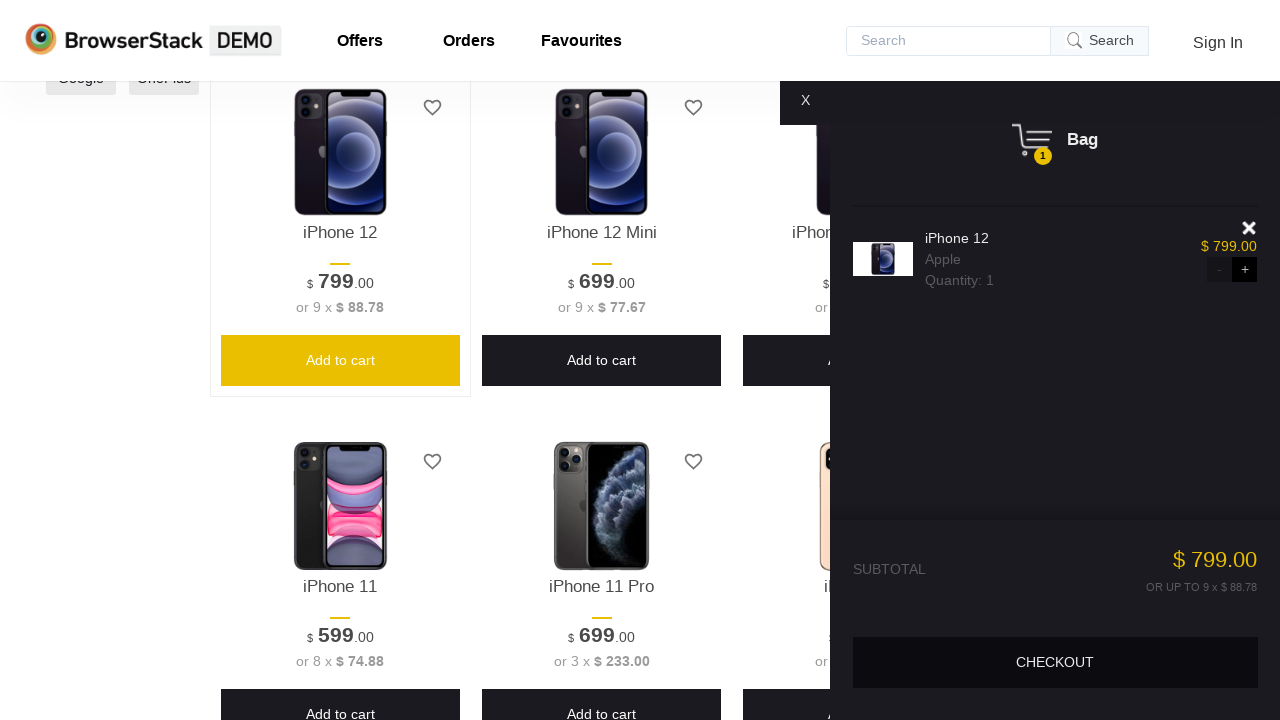

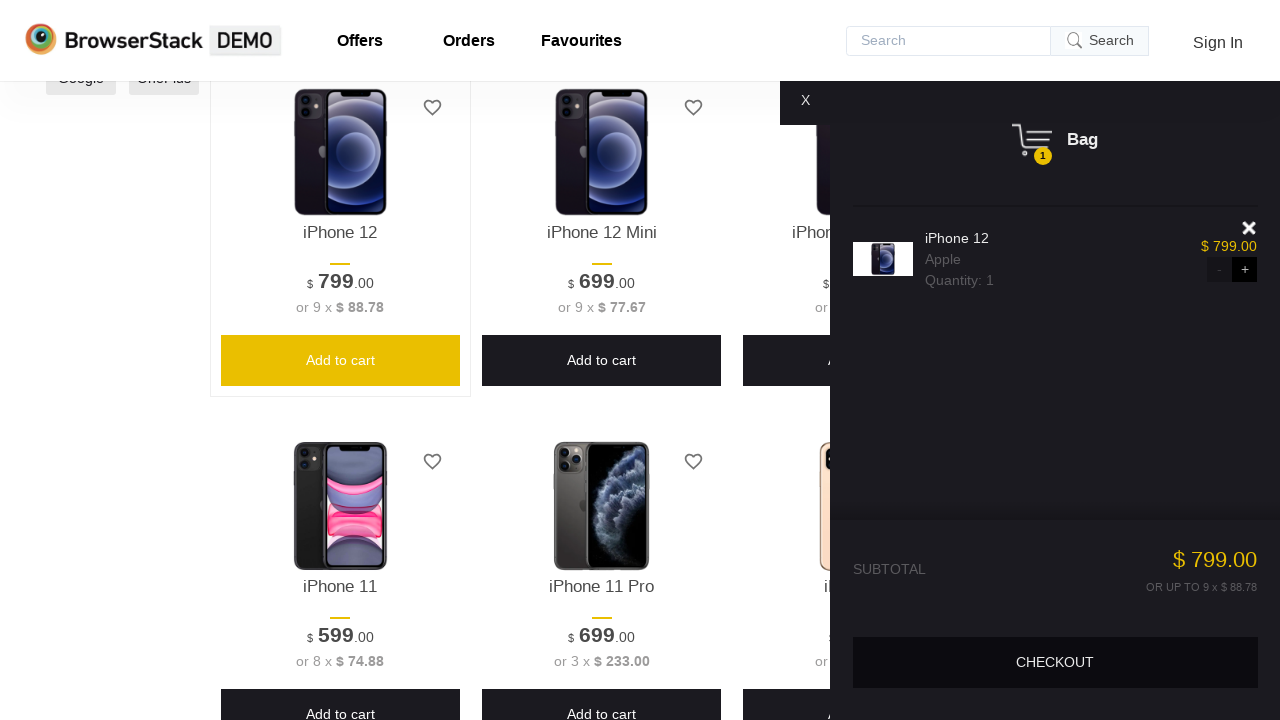